Tests Drag and Drop functionality by dragging elements between columns and verifying results

Starting URL: https://the-internet.herokuapp.com/

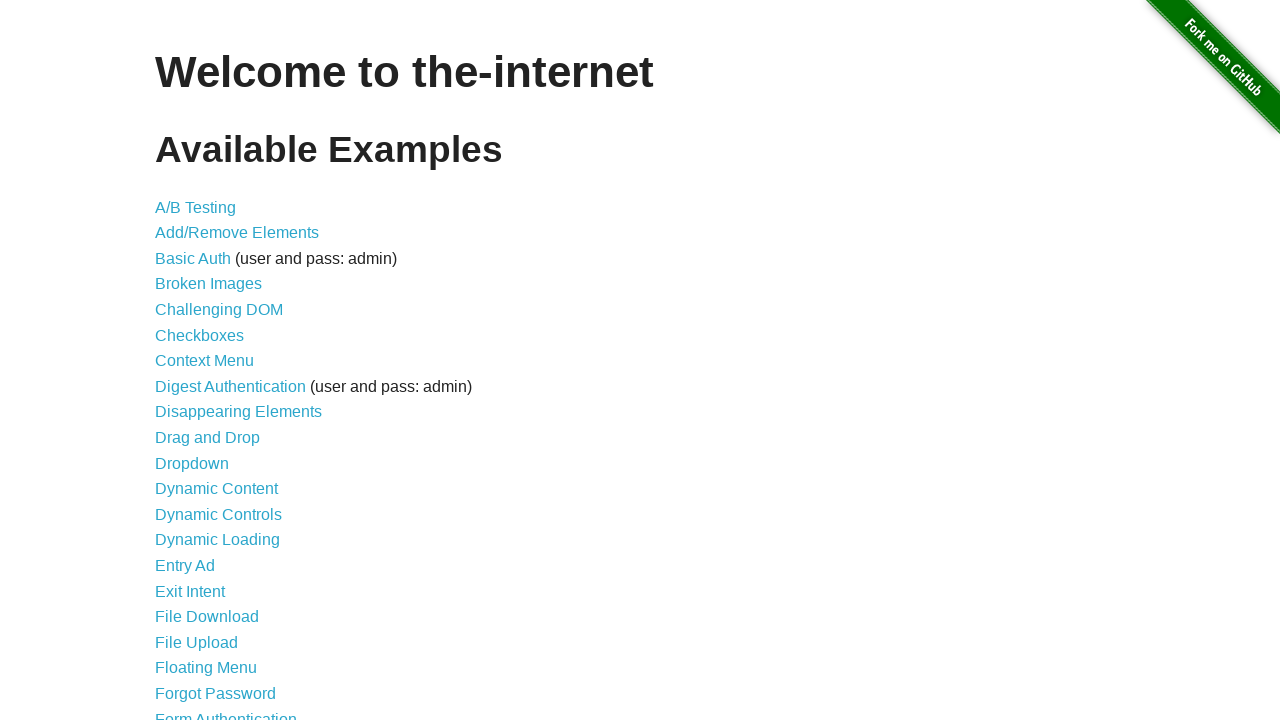

Clicked on Drag and Drop link to navigate to test page at (208, 438) on a[href="/drag_and_drop"]
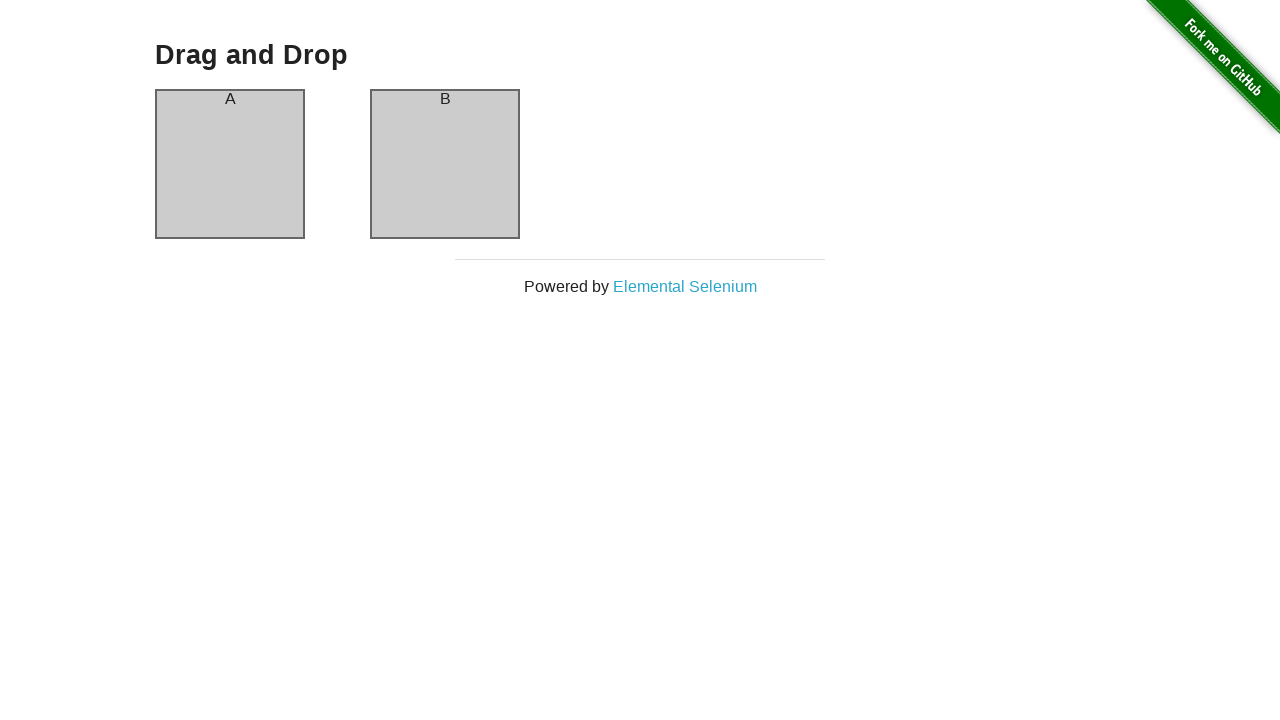

Dragged column A to column B position at (445, 164)
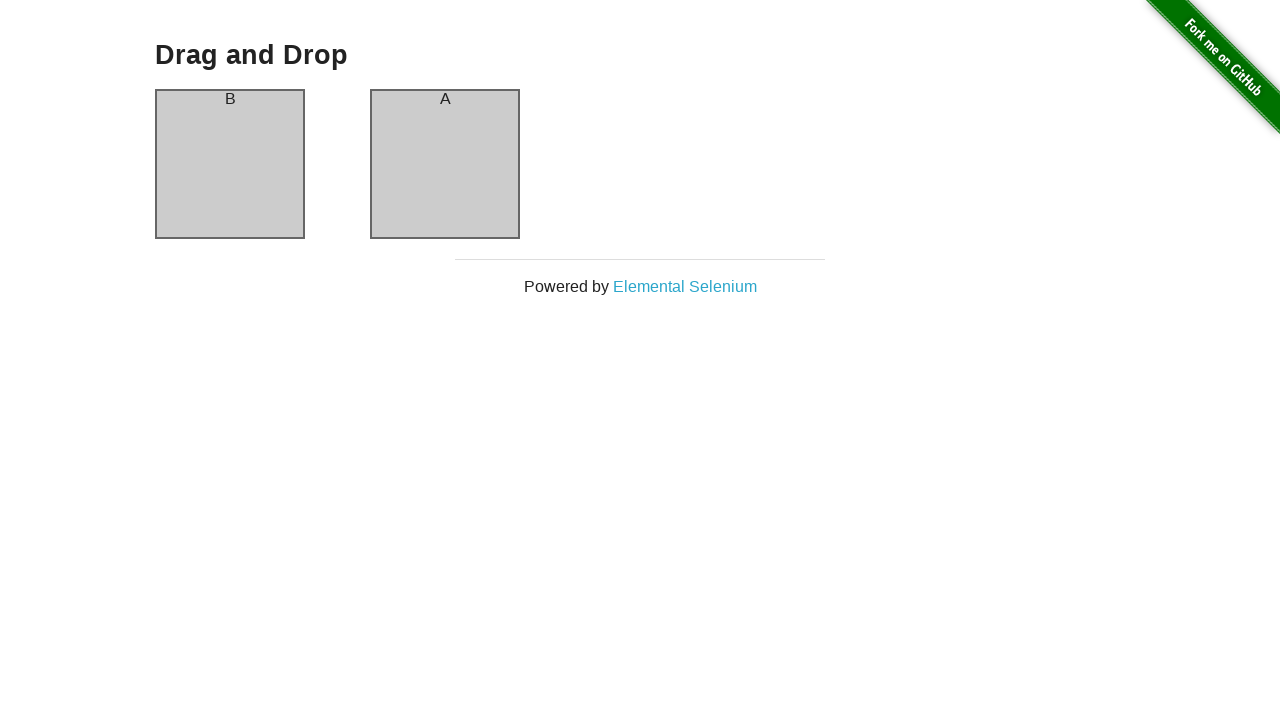

Verified that column B now contains text 'A' after drag operation
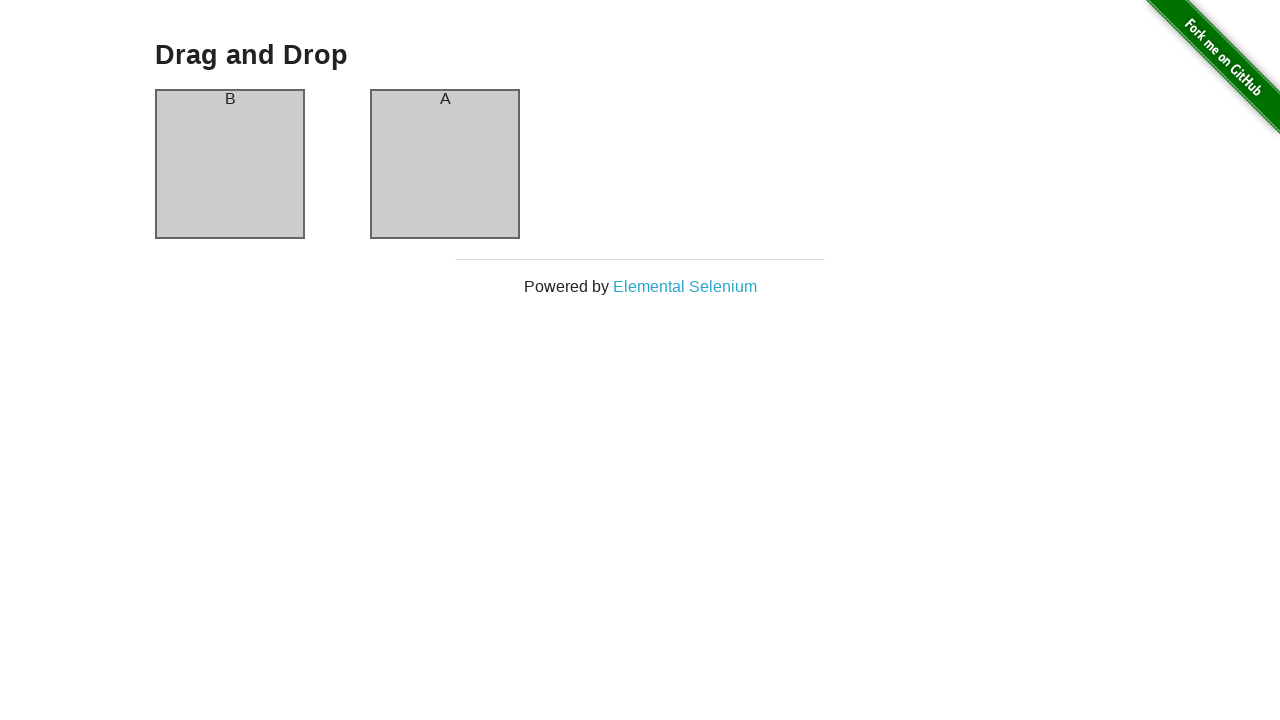

Dragged column B back to column A position at (230, 164)
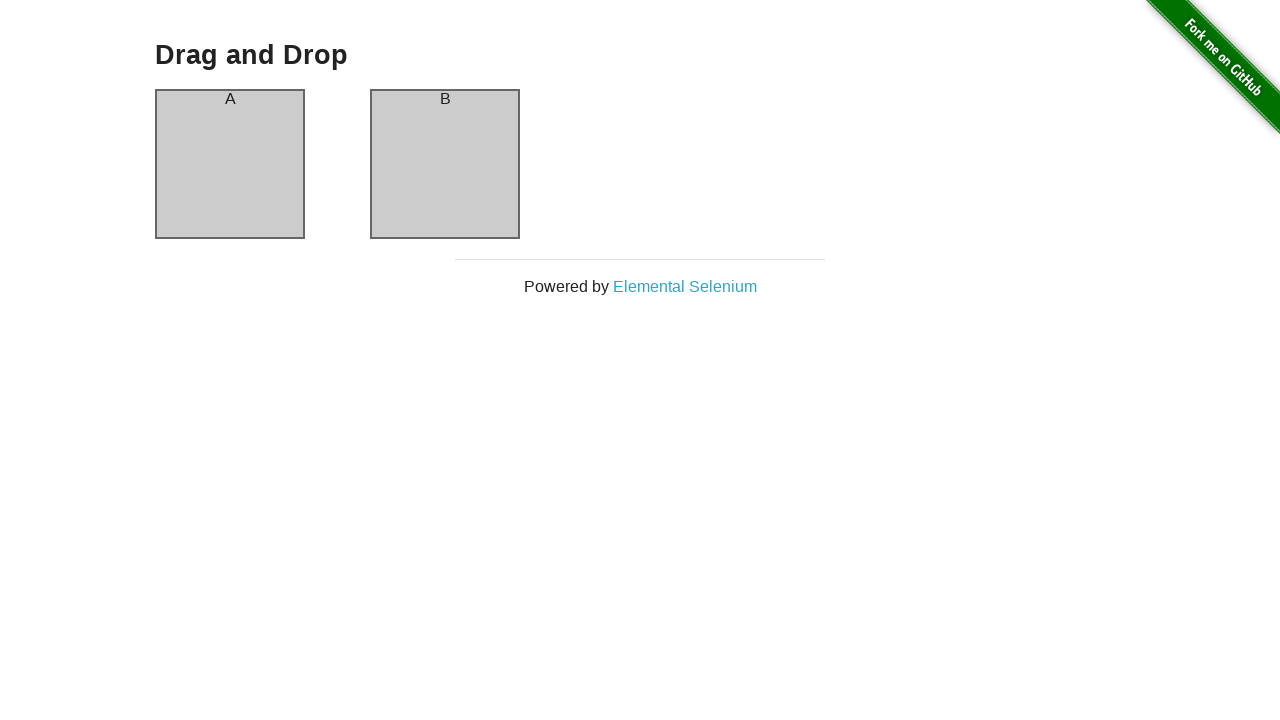

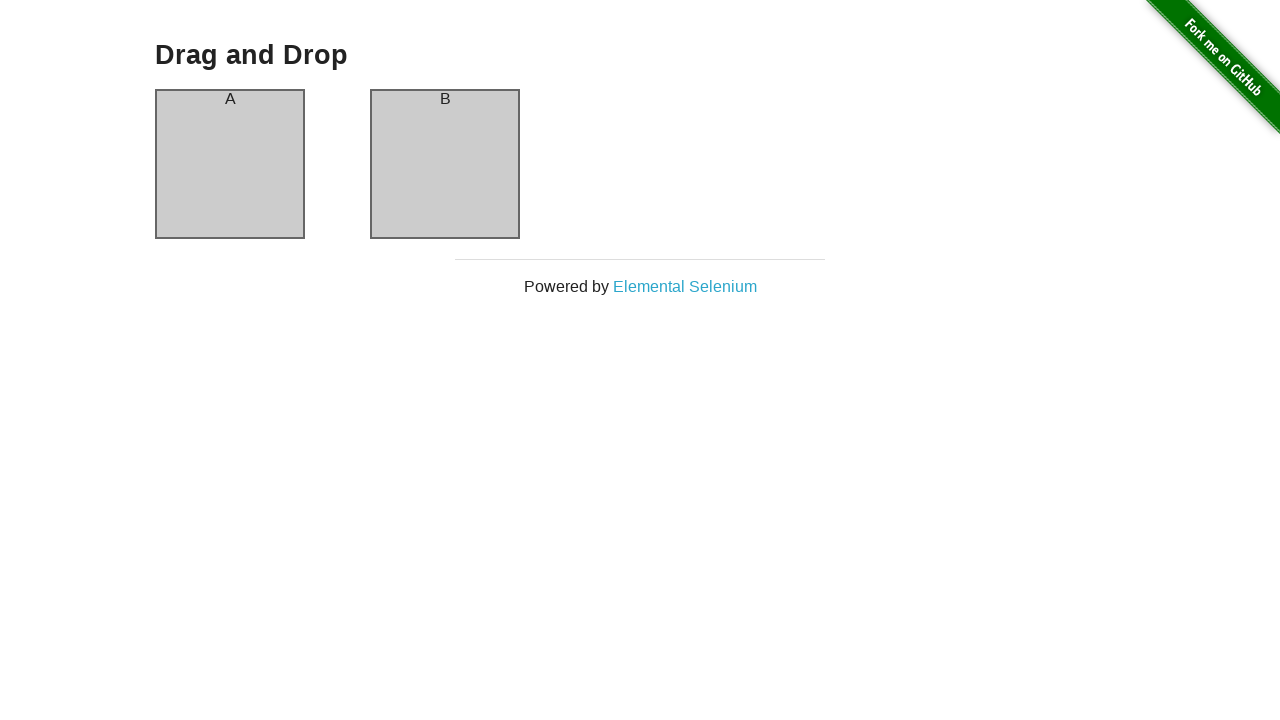